Navigates to demoqa.com, clicks on the Elements category card, and verifies the subcategory items are displayed in the expanded menu.

Starting URL: https://demoqa.com/

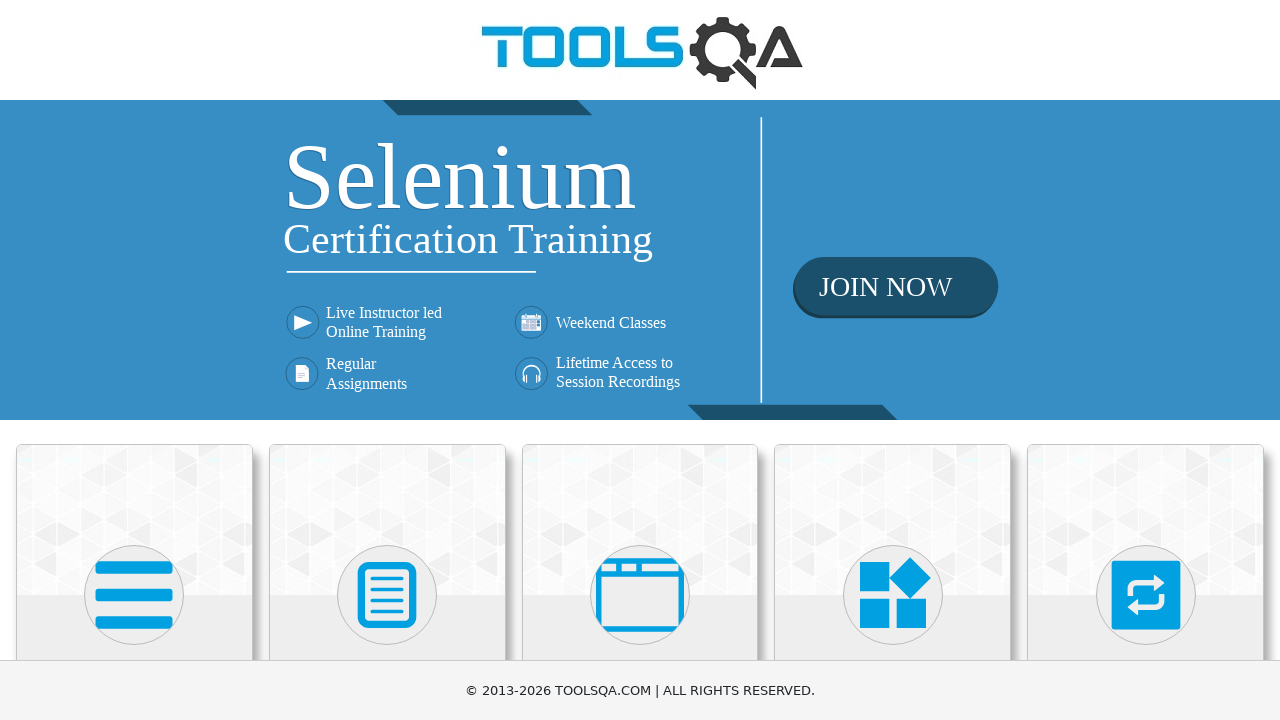

Clicked on the Elements category card at (134, 360) on .card-body >> internal:has="internal:text=\"Elements\"i"
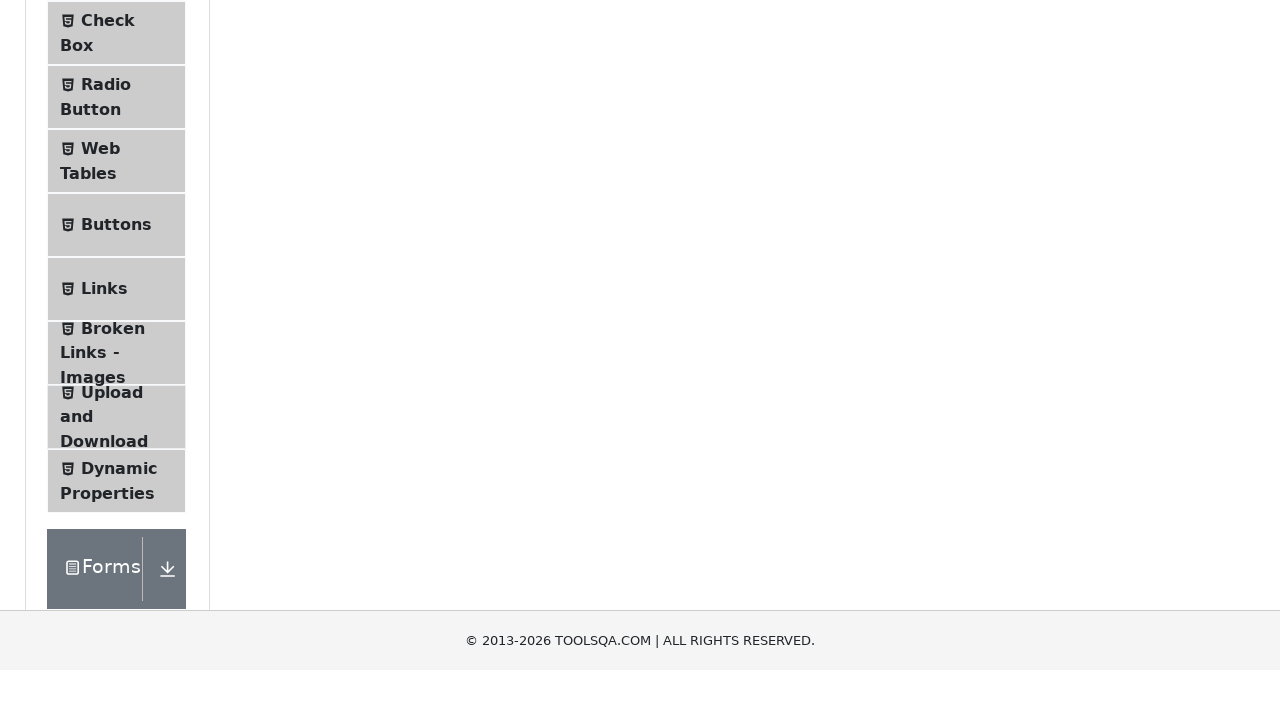

Expanded menu with subcategory items is now visible
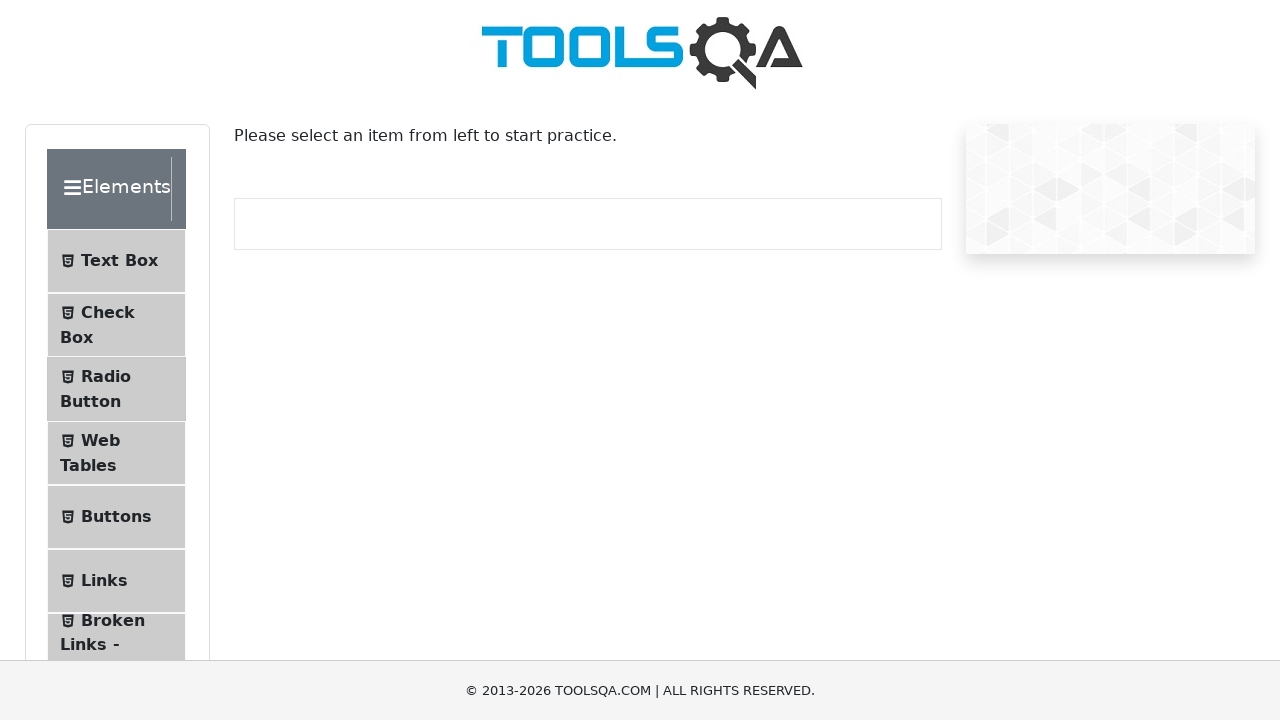

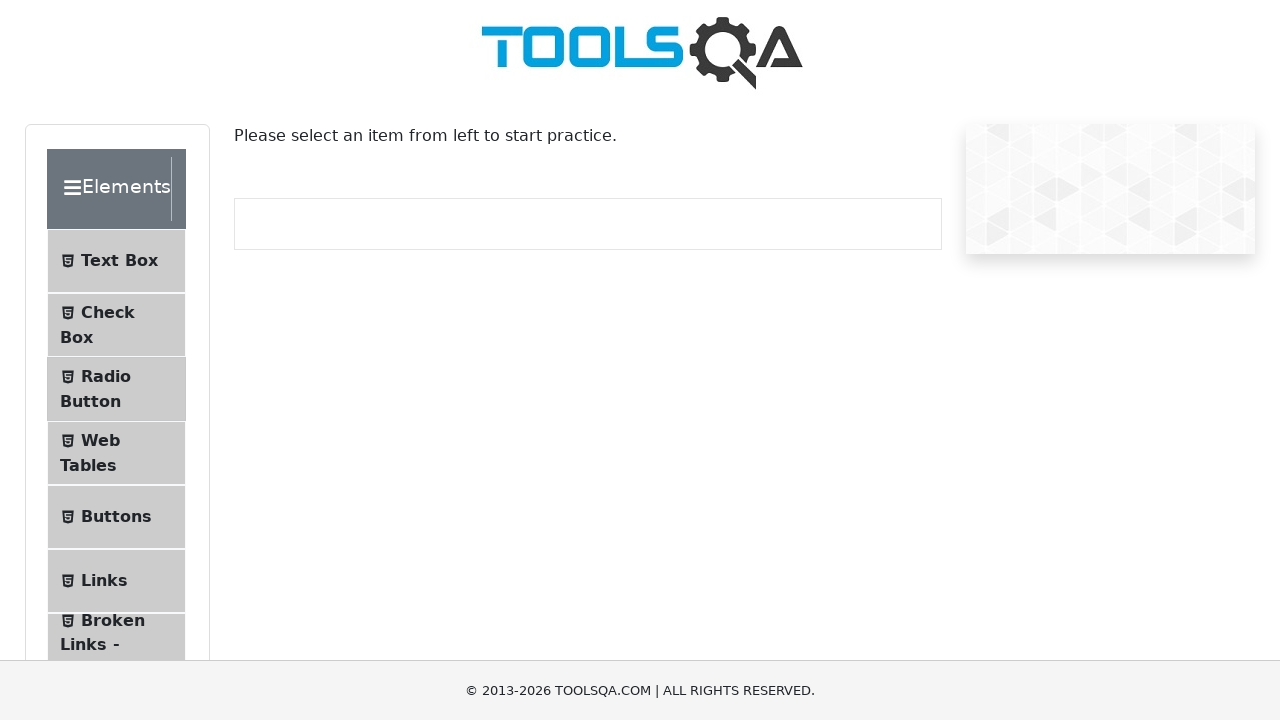